Tests Python.org search functionality by performing two consecutive searches, navigating browser history back and forward

Starting URL: https://www.python.org

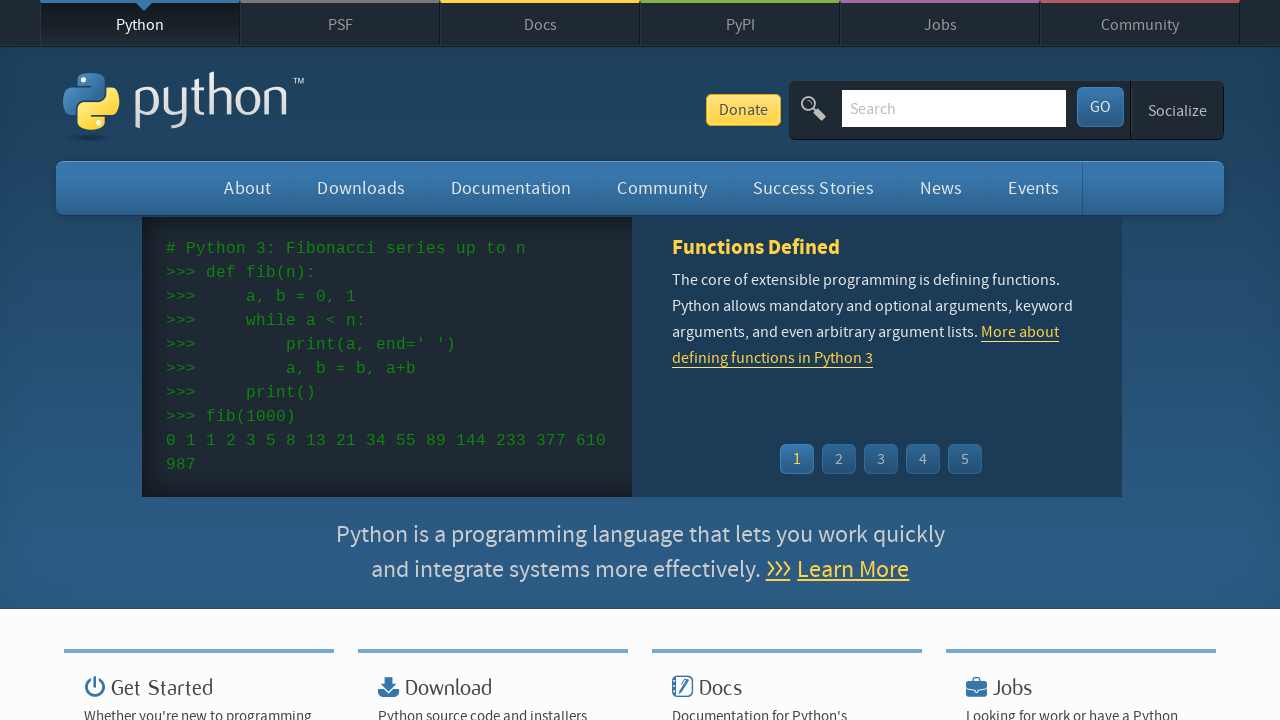

Clicked search field at (954, 108) on input[name='q']
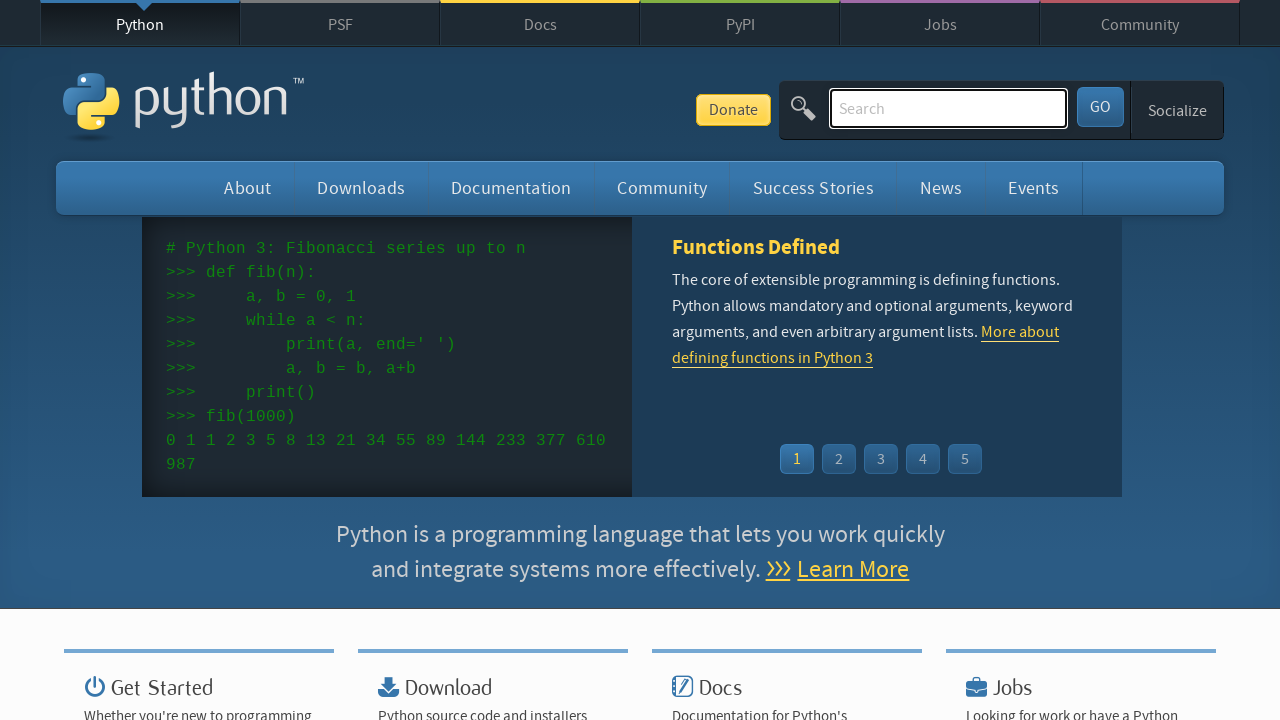

Filled search field with 'while' on input[name='q']
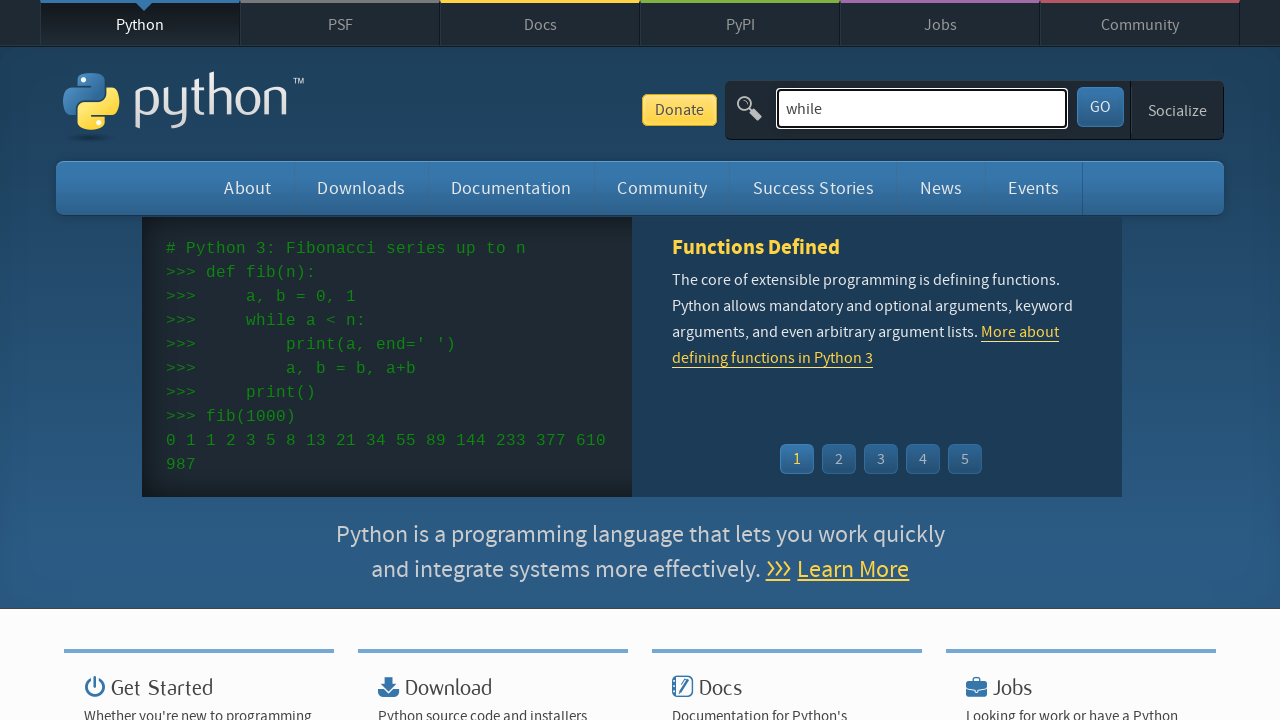

Pressed Enter to submit first search for 'while' on input[name='q']
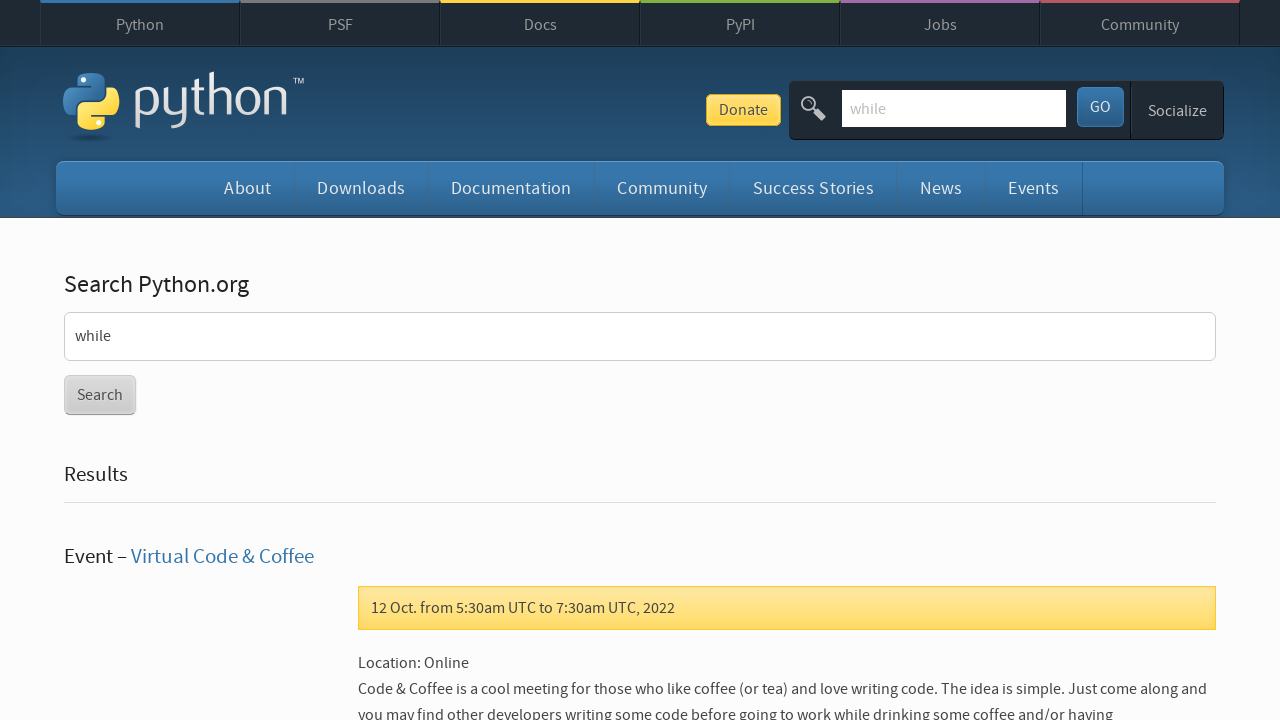

First search results loaded
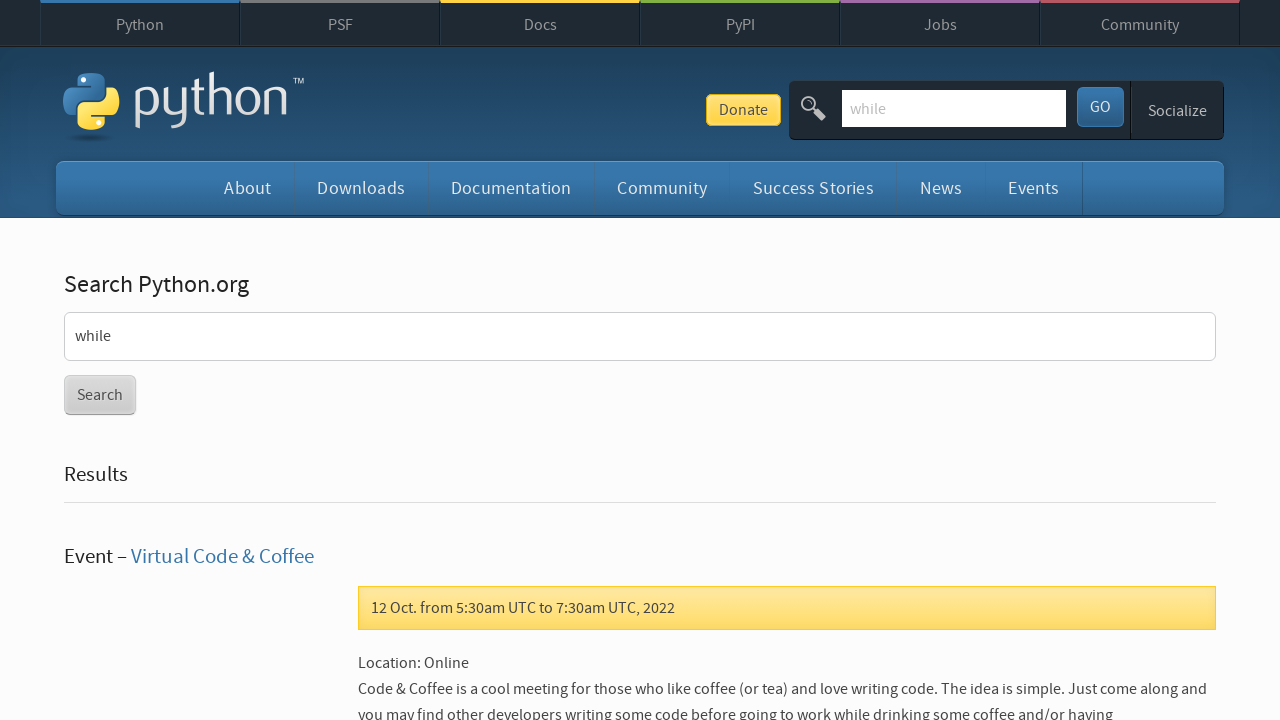

Filled search field with 'else' on input[name='q']
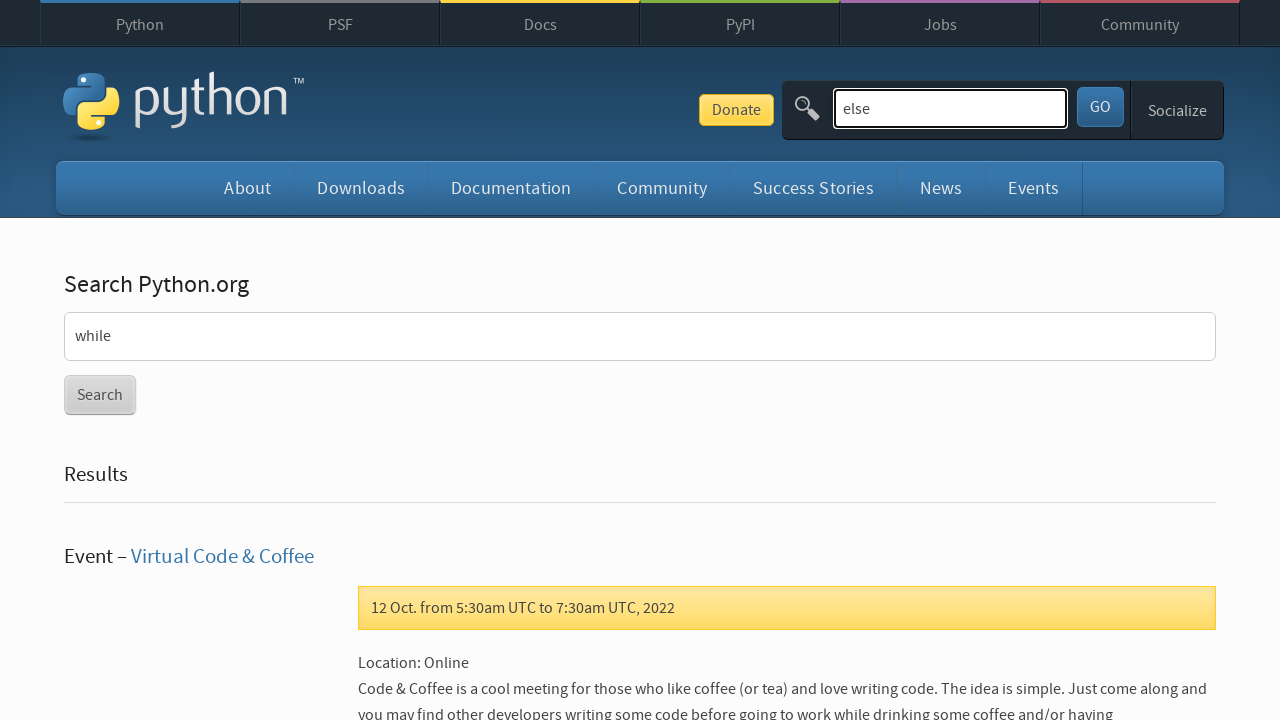

Pressed Enter to submit second search for 'else' on input[name='q']
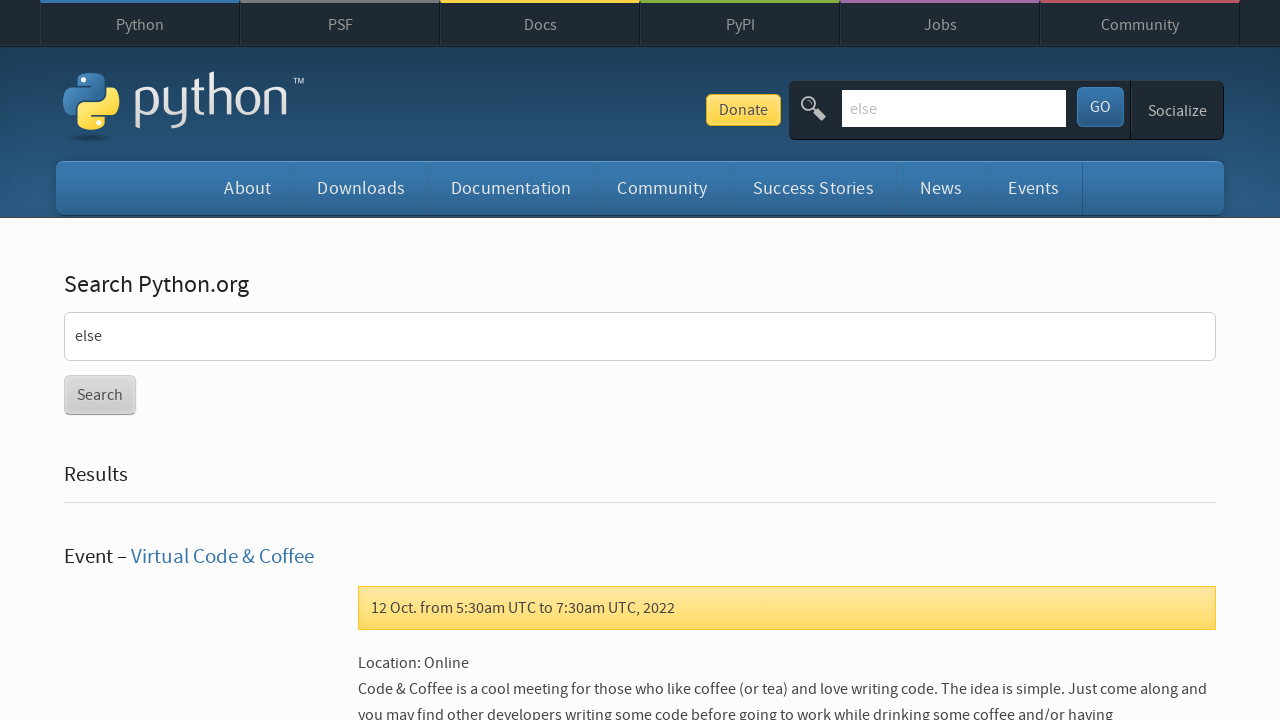

Second search results loaded
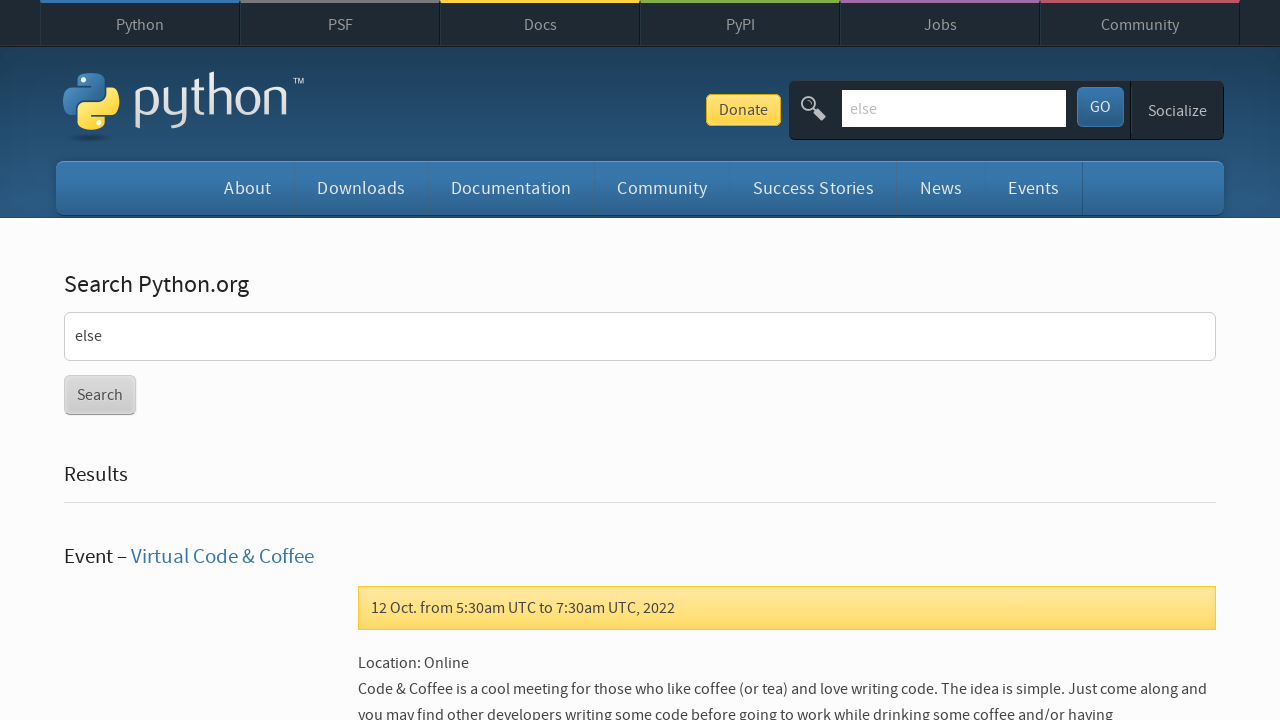

Navigated back to first search results
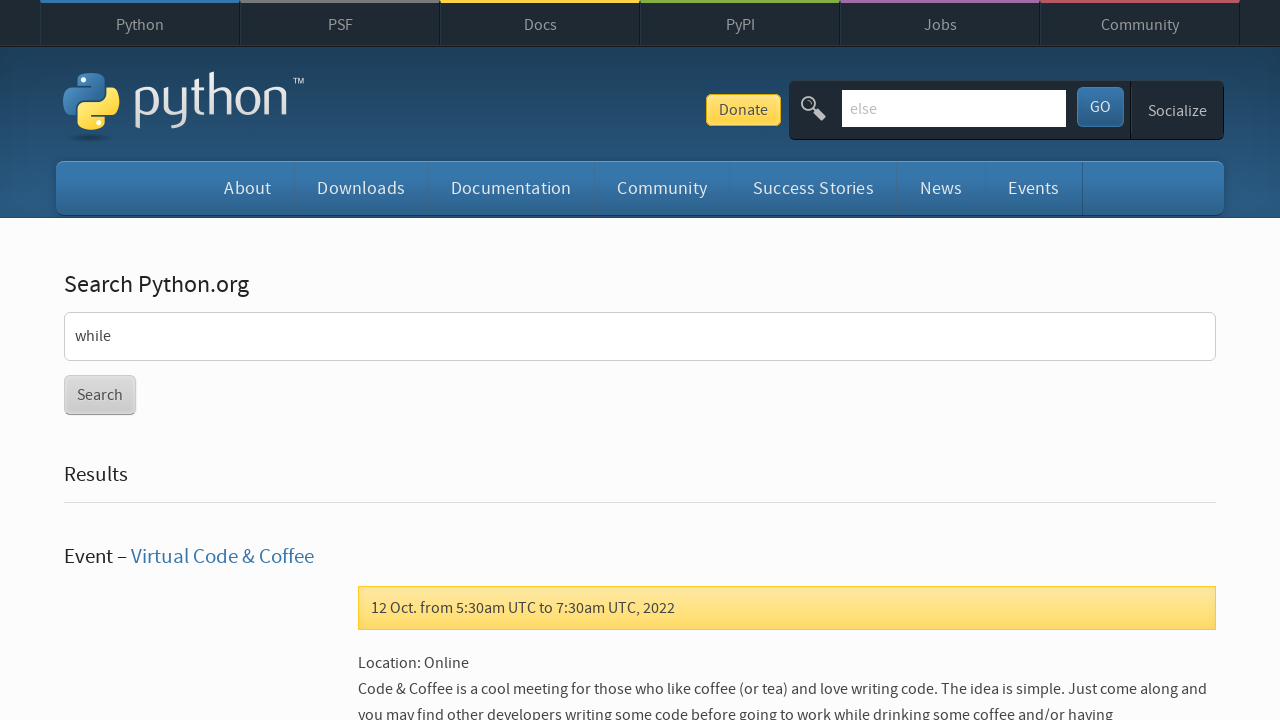

Navigated forward to second search results
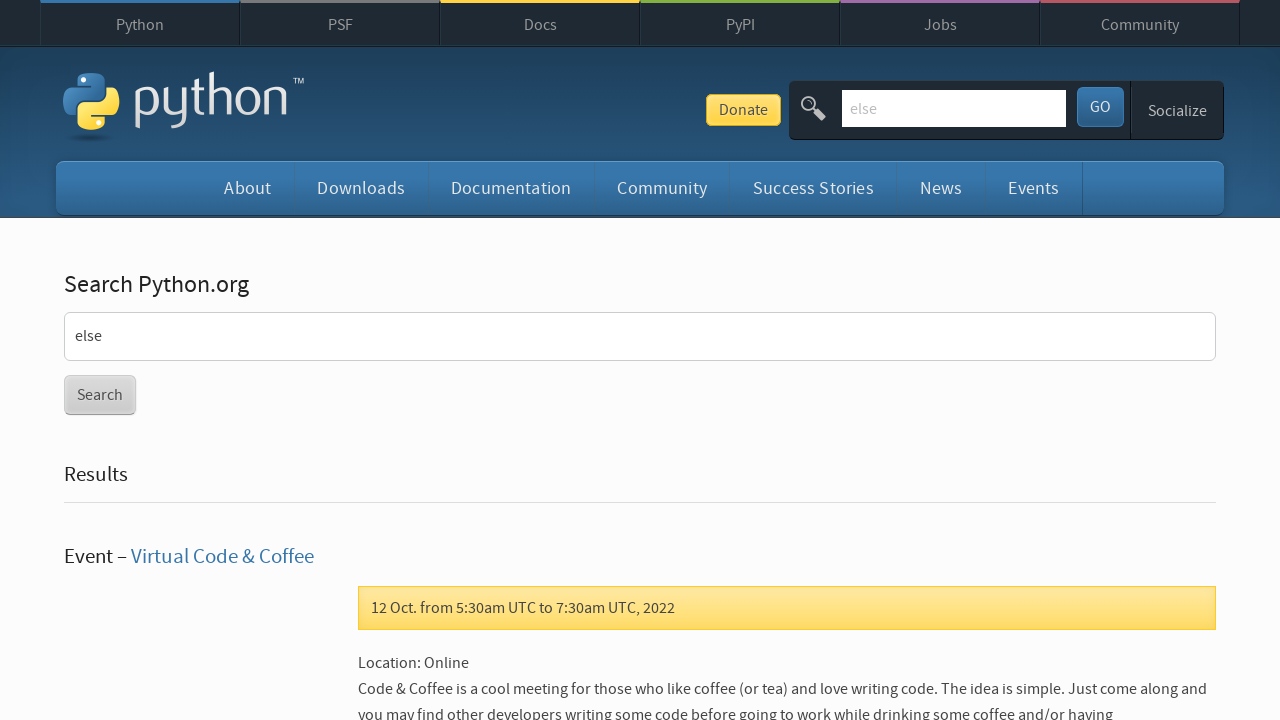

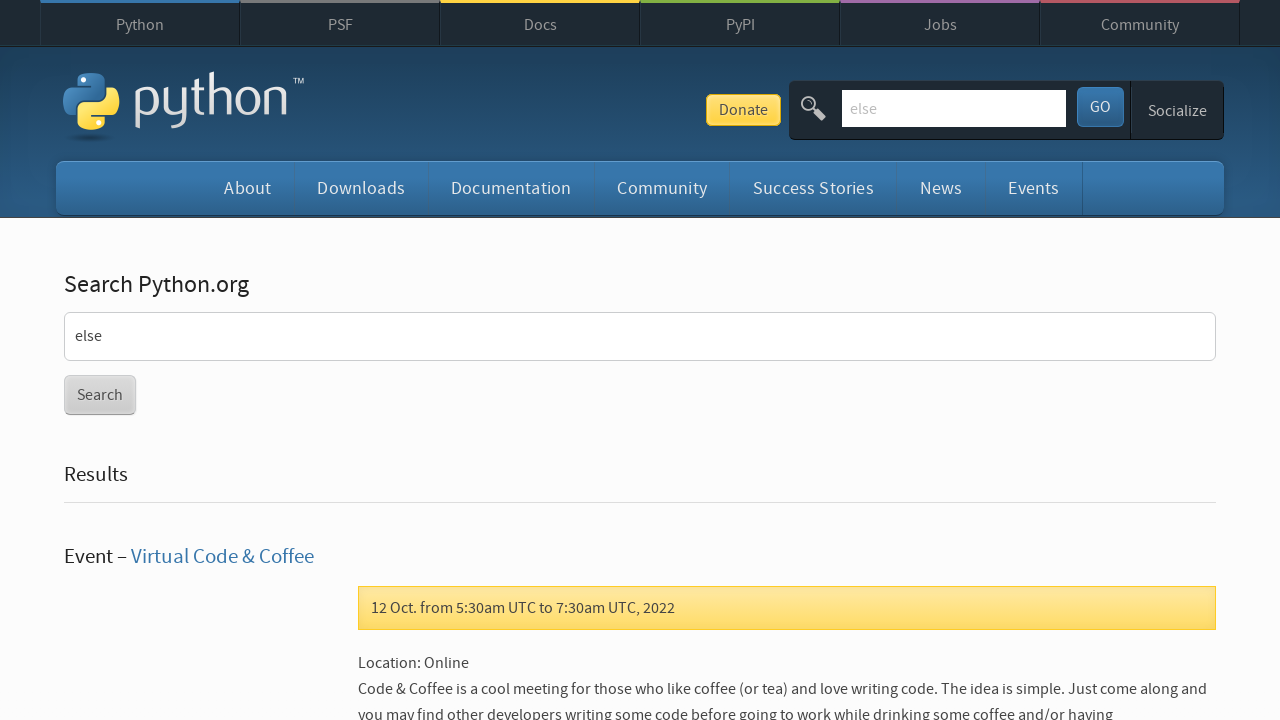